Navigates through paginated Federal Reserve FOMC document search results, verifying that search results and document information are displayed on each page

Starting URL: https://www.fedsearch.org/fomc-docs/search?advanced_search=true&to_month=12&to_year=2020&number=10&fomc_document_type=policystatement&from_year=2002&Search=Search&search_precision=All+Words&start=0&text=&sort=Most+Recent+First&from_month=12

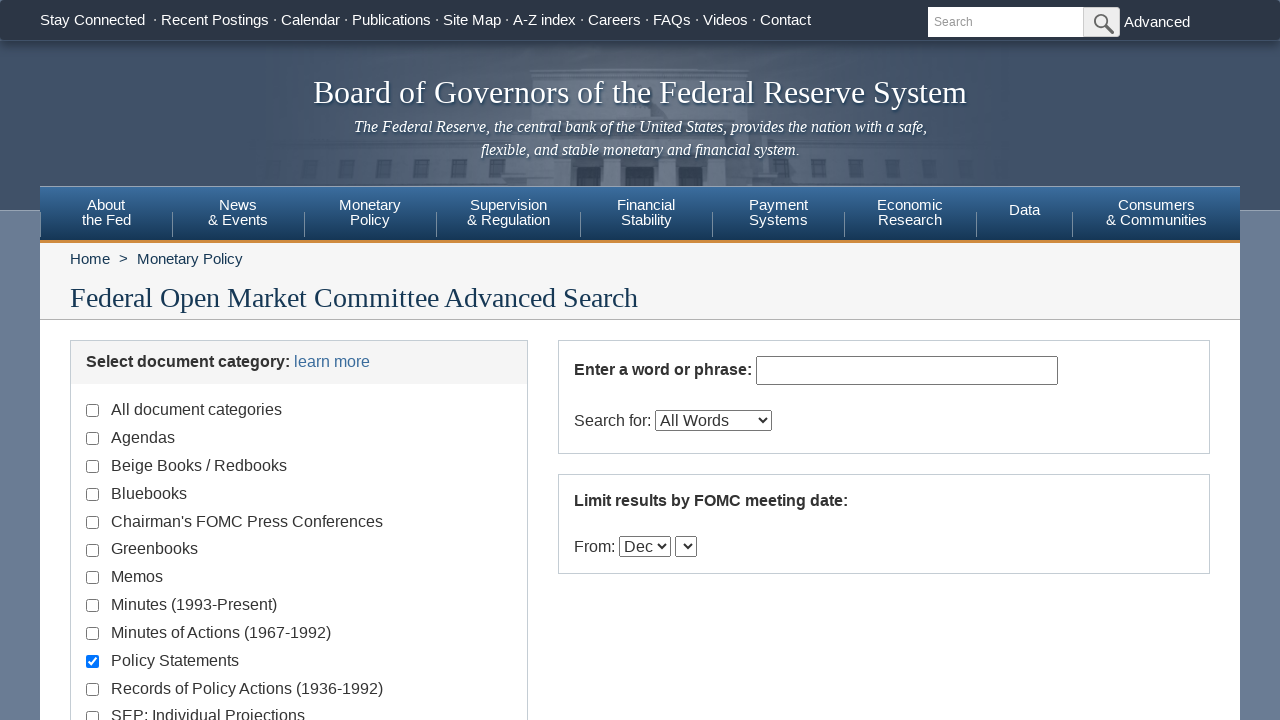

Waited for search results to load on first page
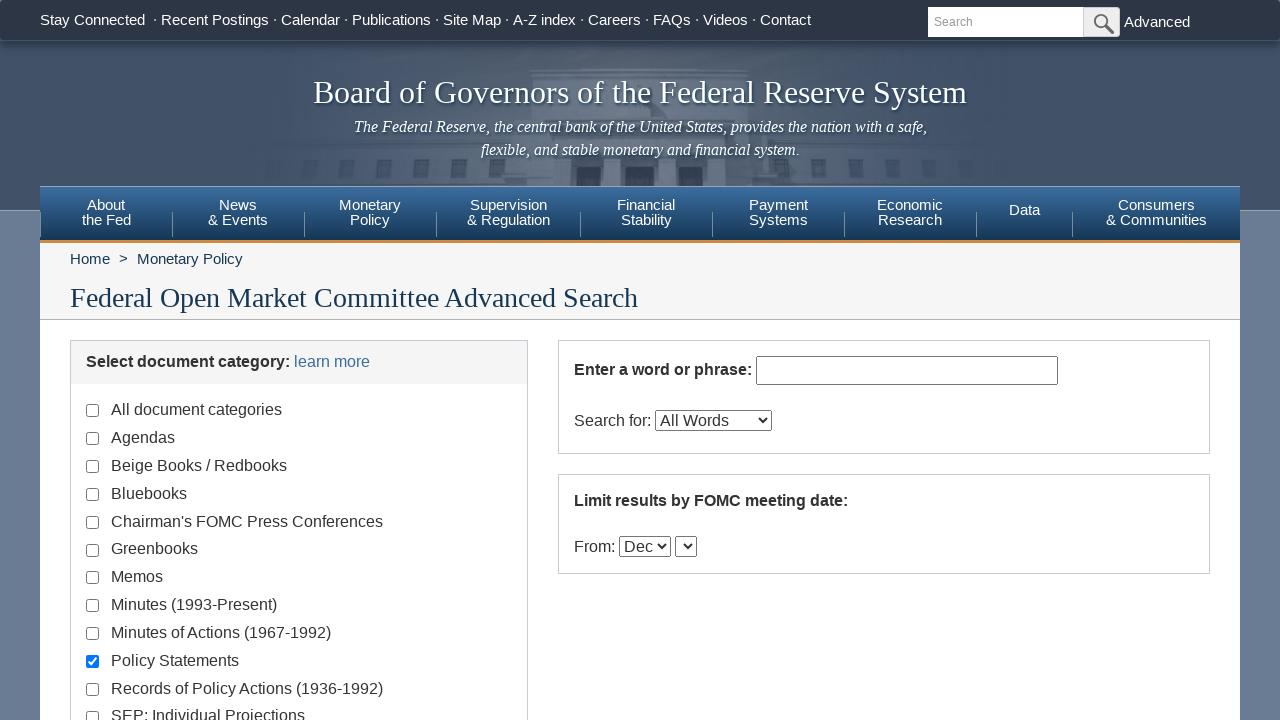

Navigated to second page of FOMC search results (start=10)
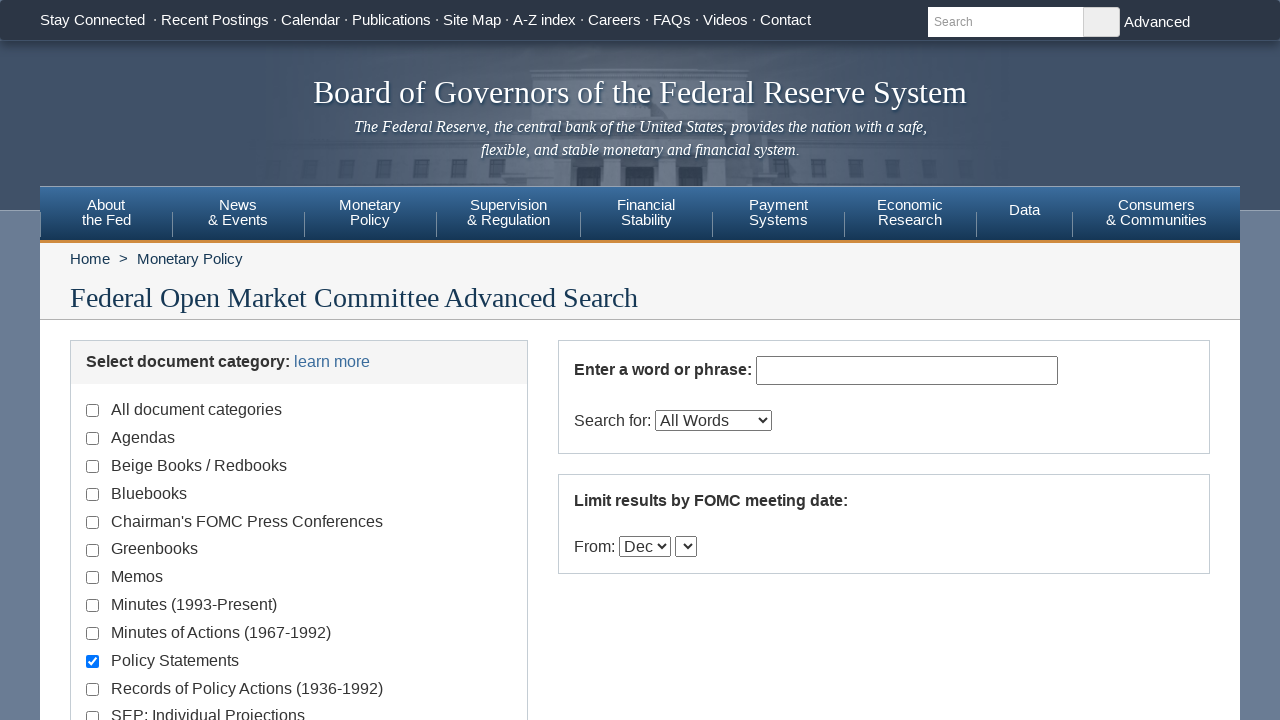

Verified search results loaded on second page
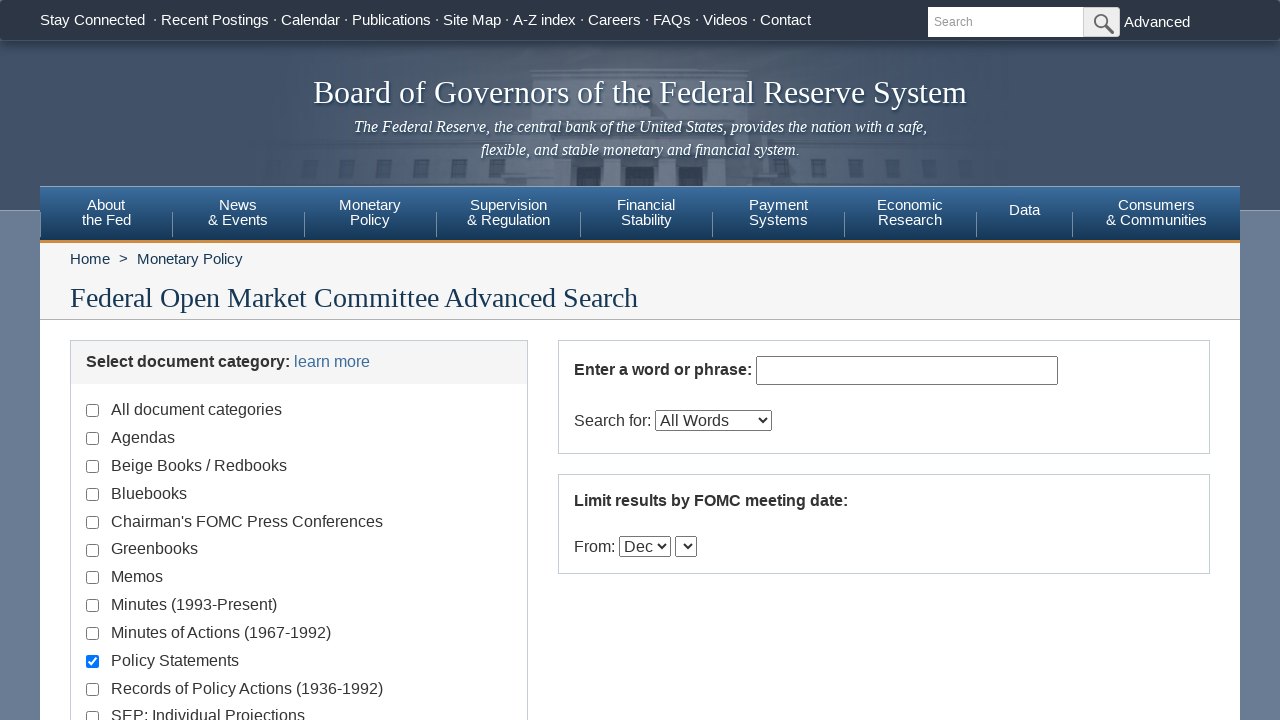

Navigated to third page of FOMC search results (start=20)
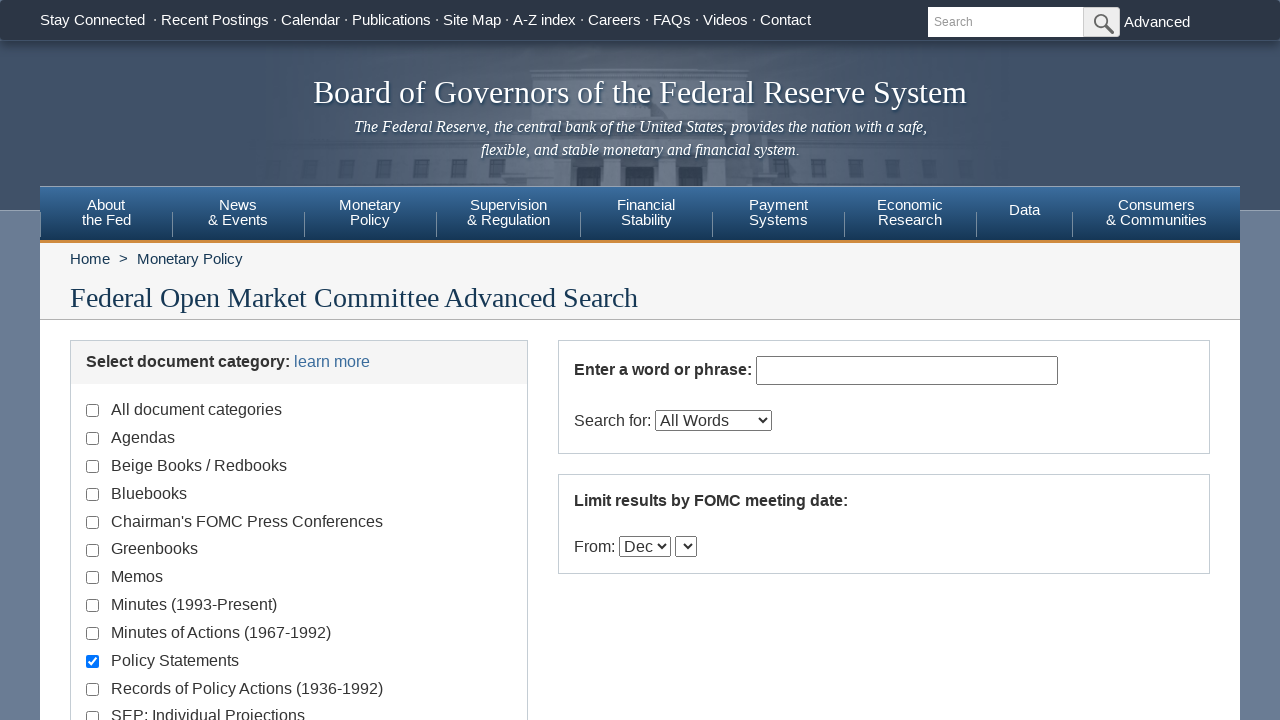

Verified search results loaded on third page
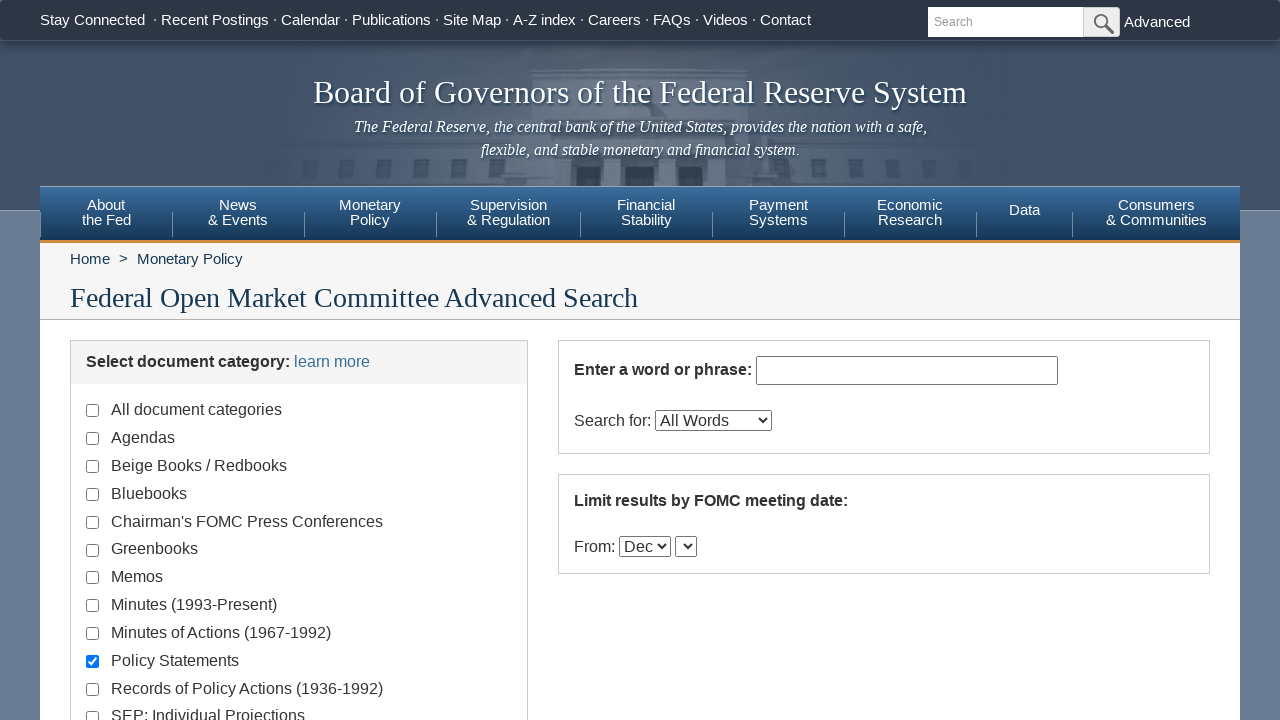

Navigated to fourth page of FOMC search results (start=30)
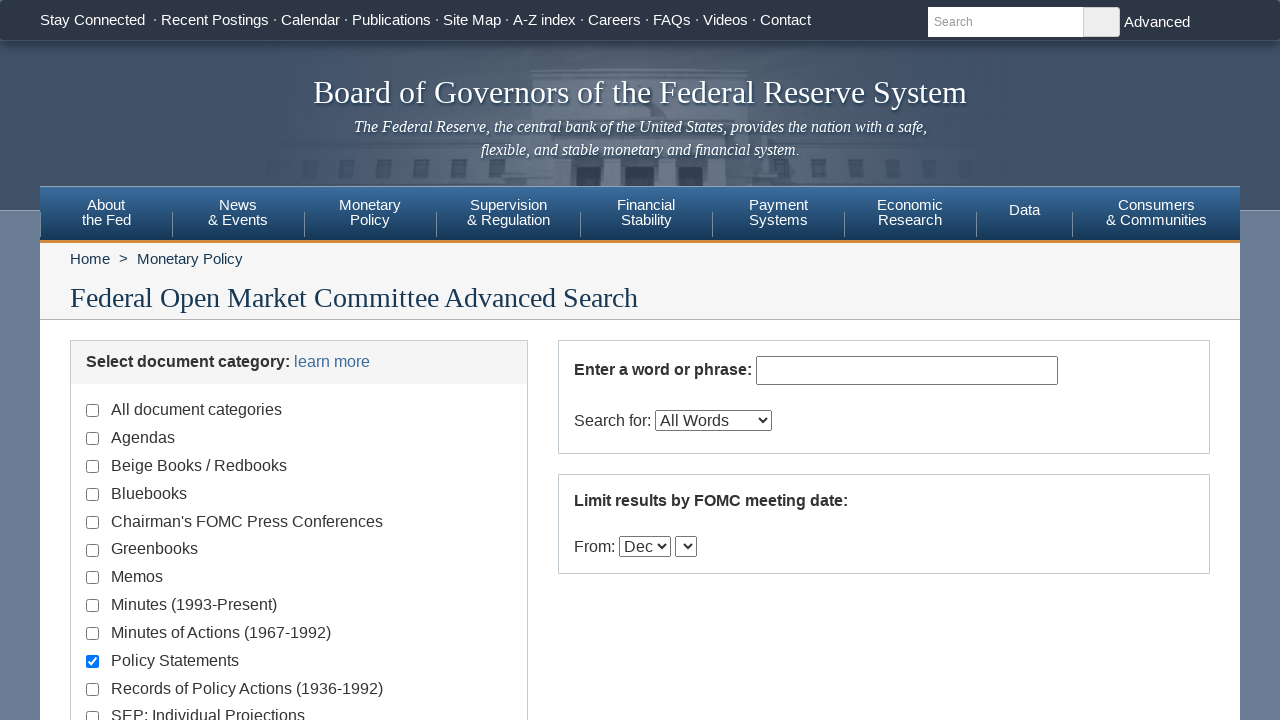

Verified search results loaded on fourth page
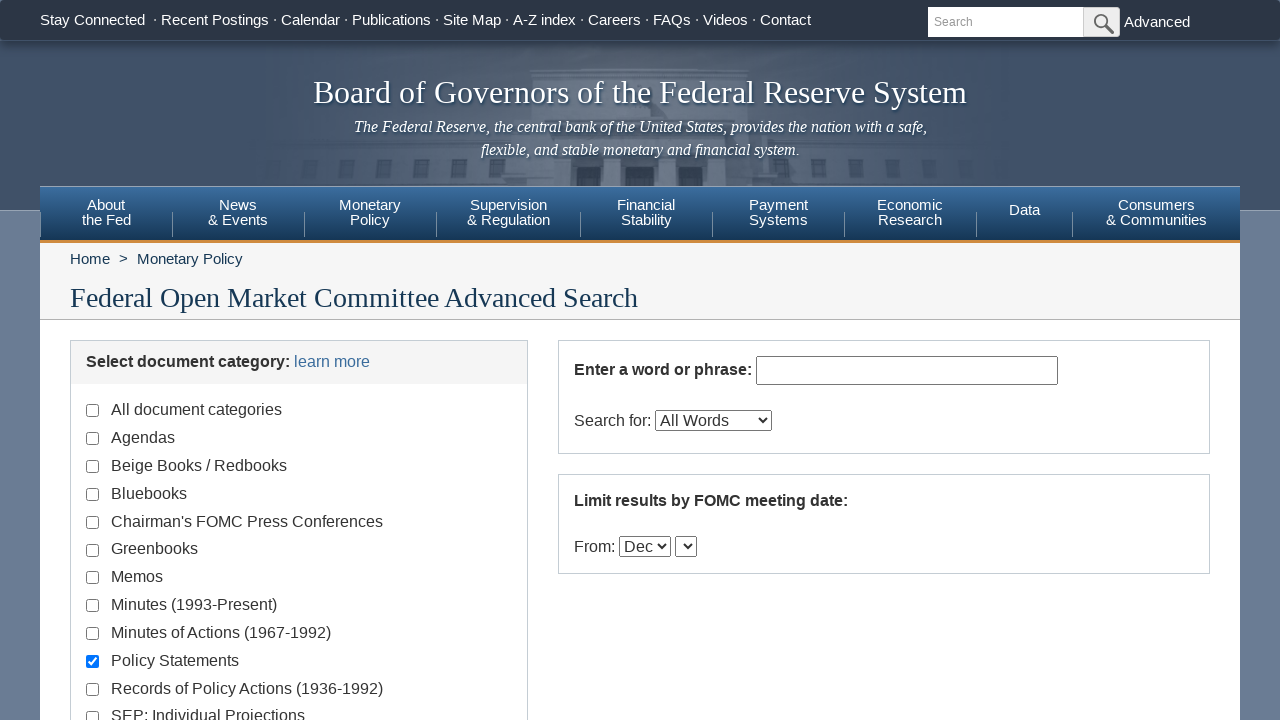

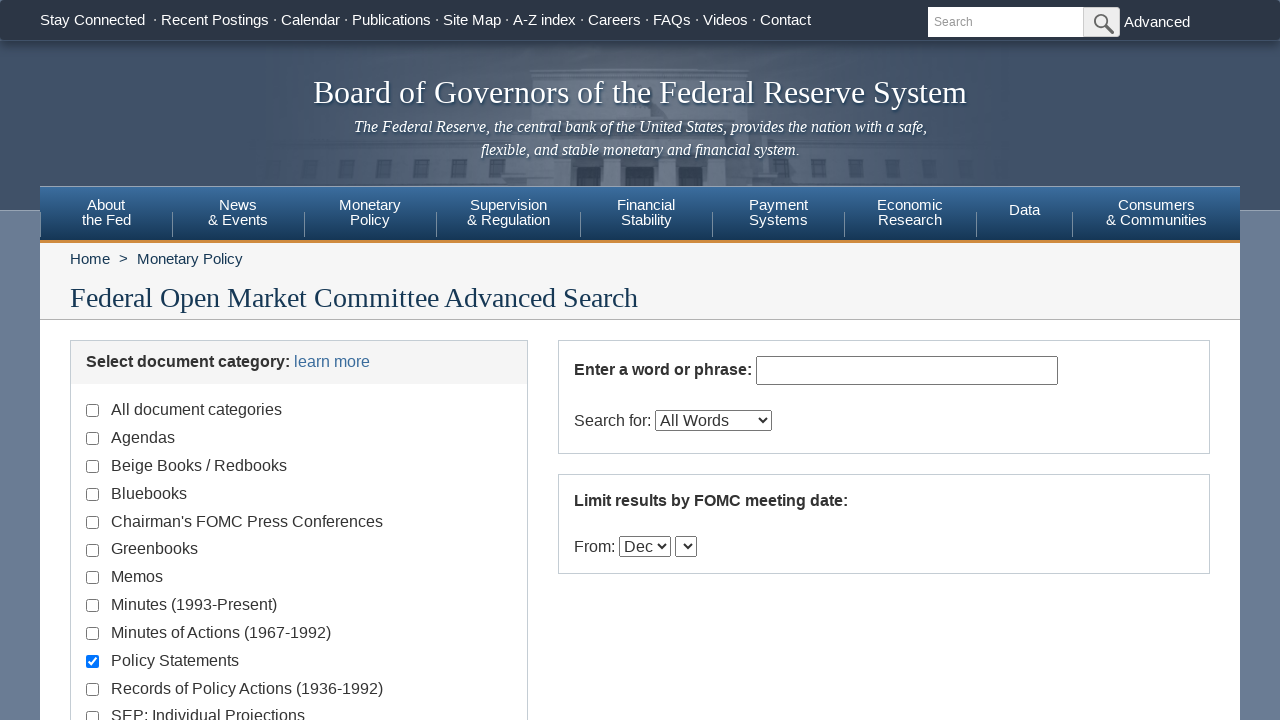